Fills out a Google Form by entering a value in the Address field and clicking the Submit button

Starting URL: https://forms.gle/CJf4QapkiA7s7HcZ7

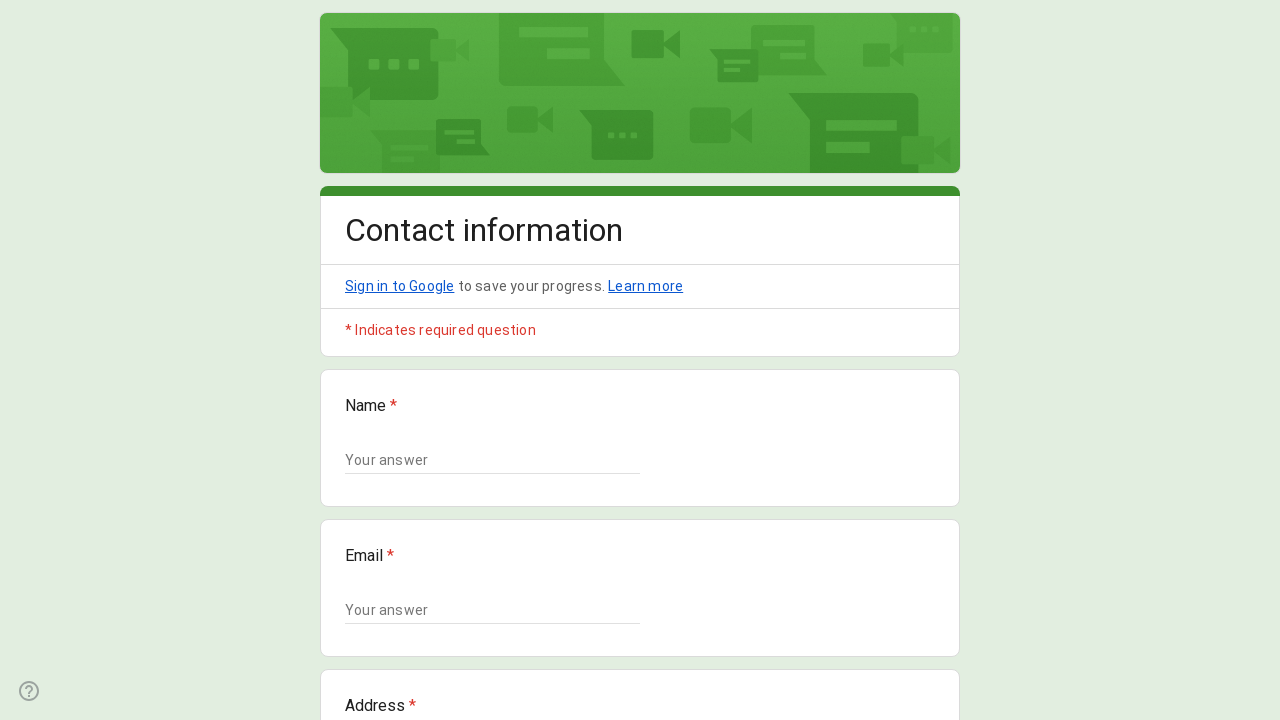

Waited for Google Form to load (networkidle)
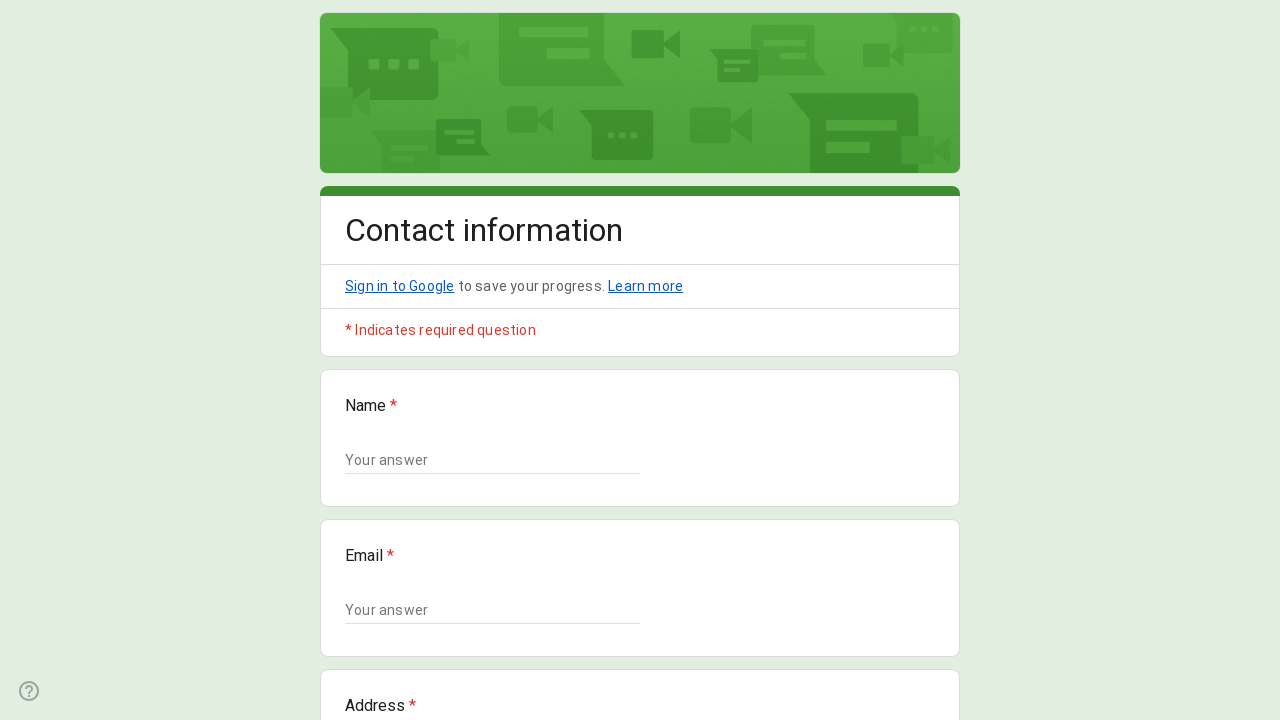

Filled Address field with '123 Test Street, Sample City' on xpath=//div[contains(@data-params, "Address")]//input | //div[contains(@data-par
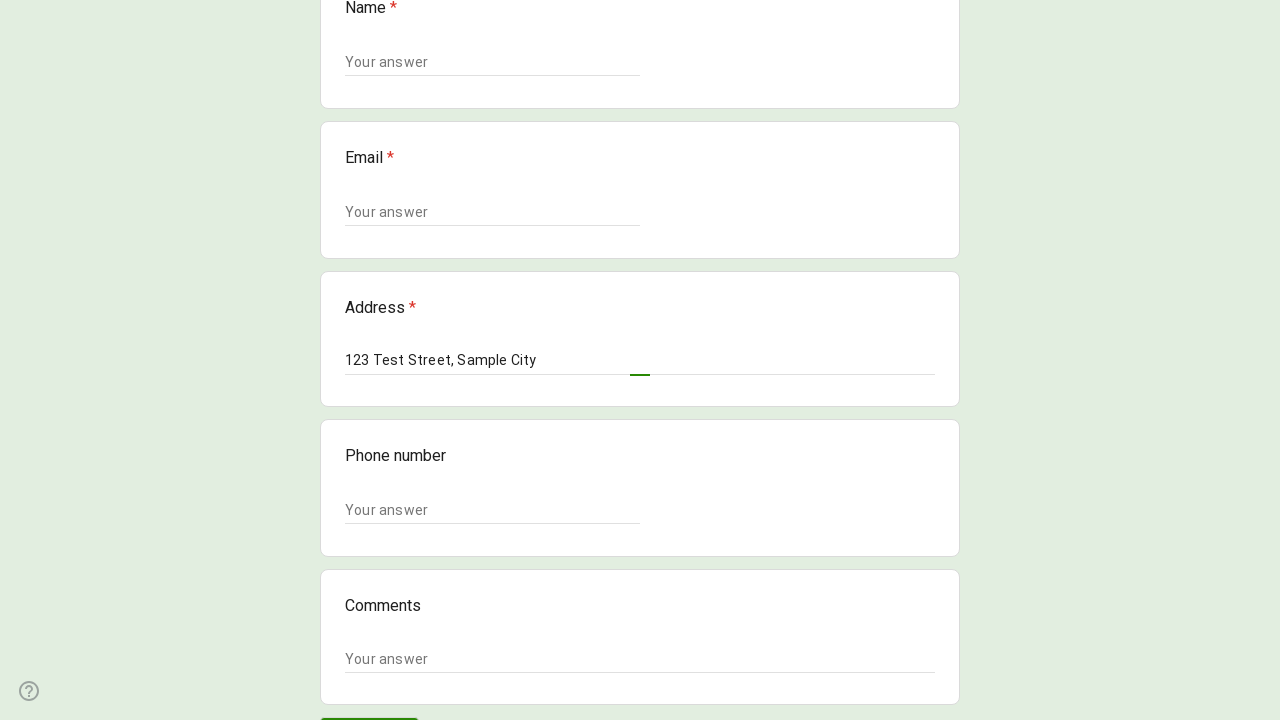

Clicked Submit button to submit the Google Form at (369, 702) on xpath=//div[@role="button"]//span[text()="Submit"]
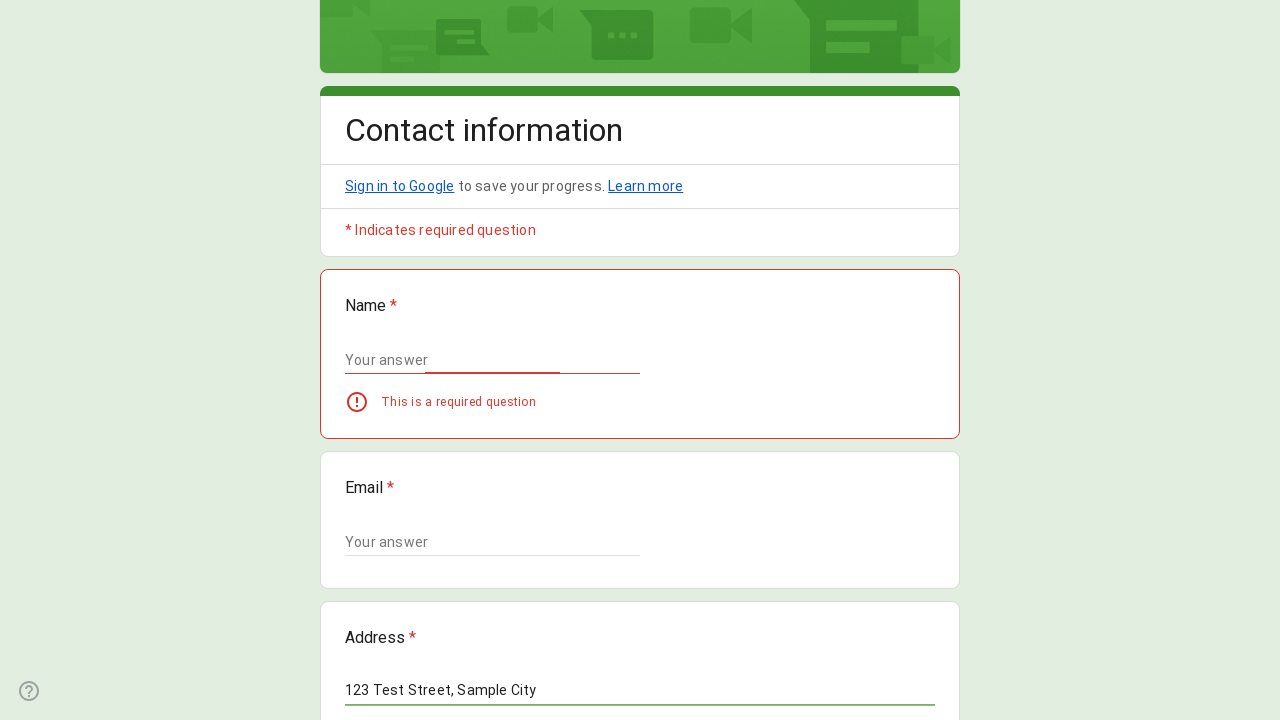

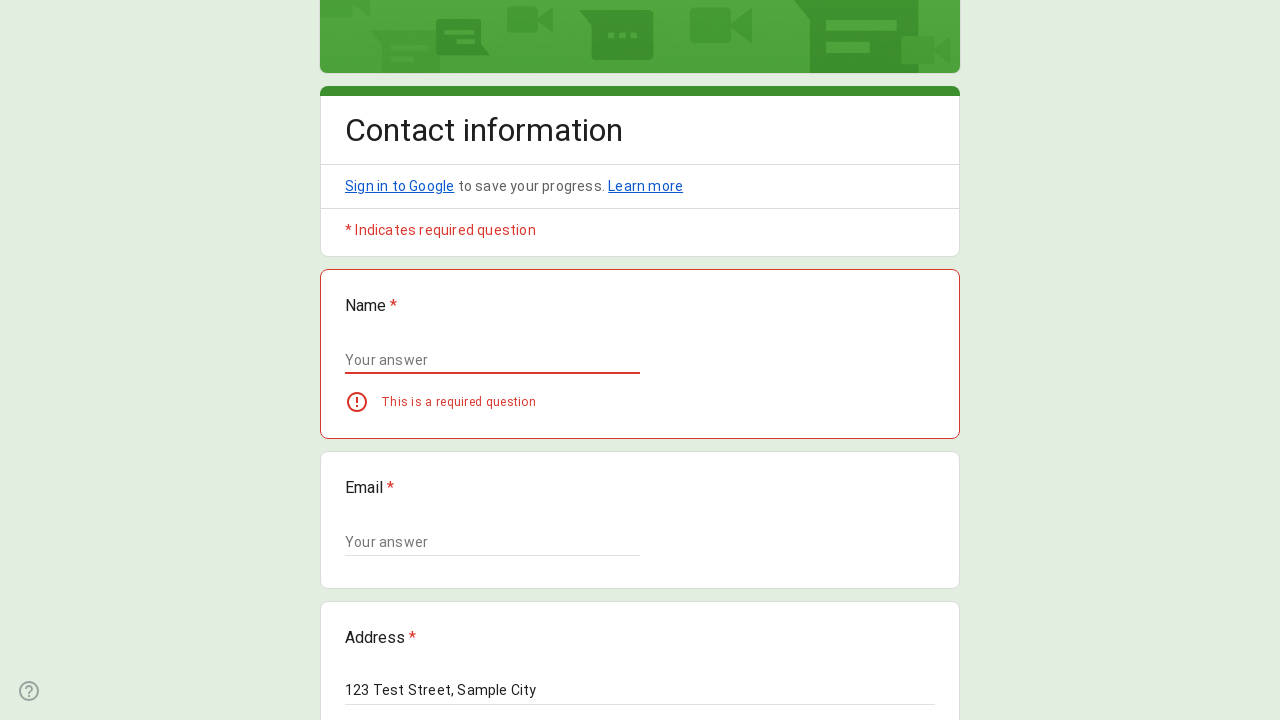